Tests dismissing an alert prompt and verifying no result is displayed

Starting URL: http://demo.automationtesting.in/Alerts.html

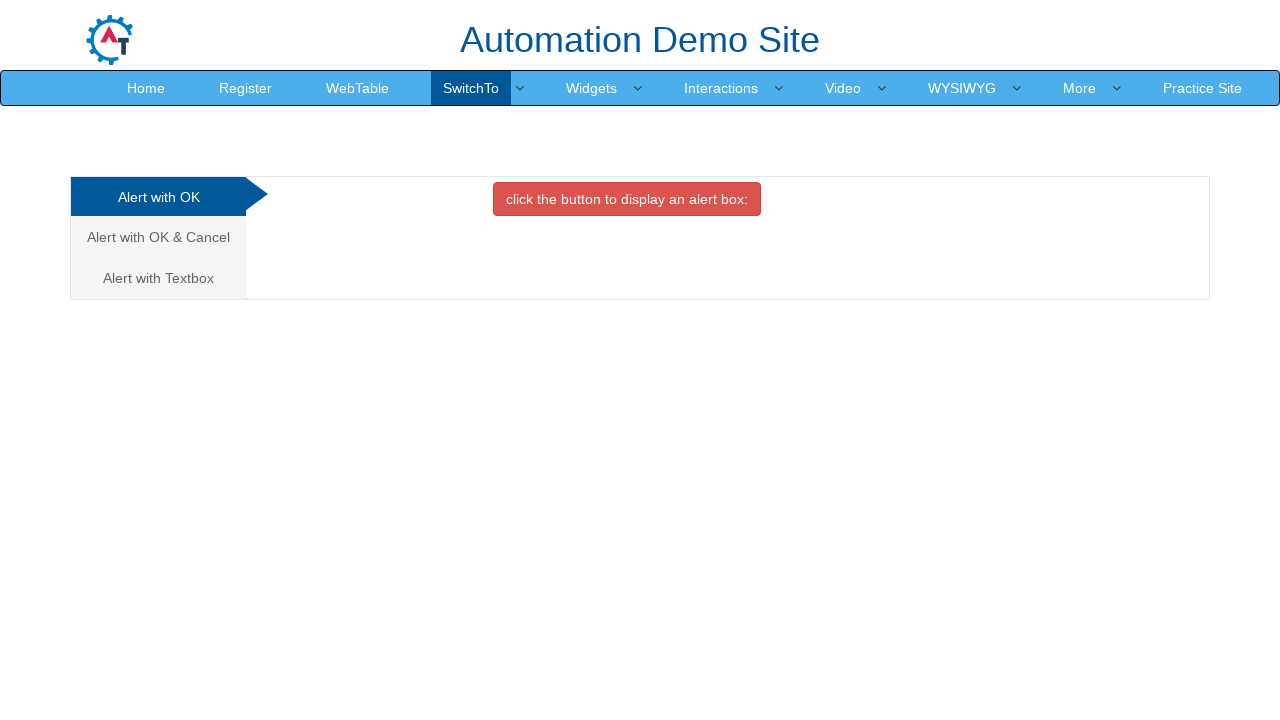

Clicked on 'Alert with Textbox' tab at (158, 278) on xpath=//a[text()='Alert with Textbox ']
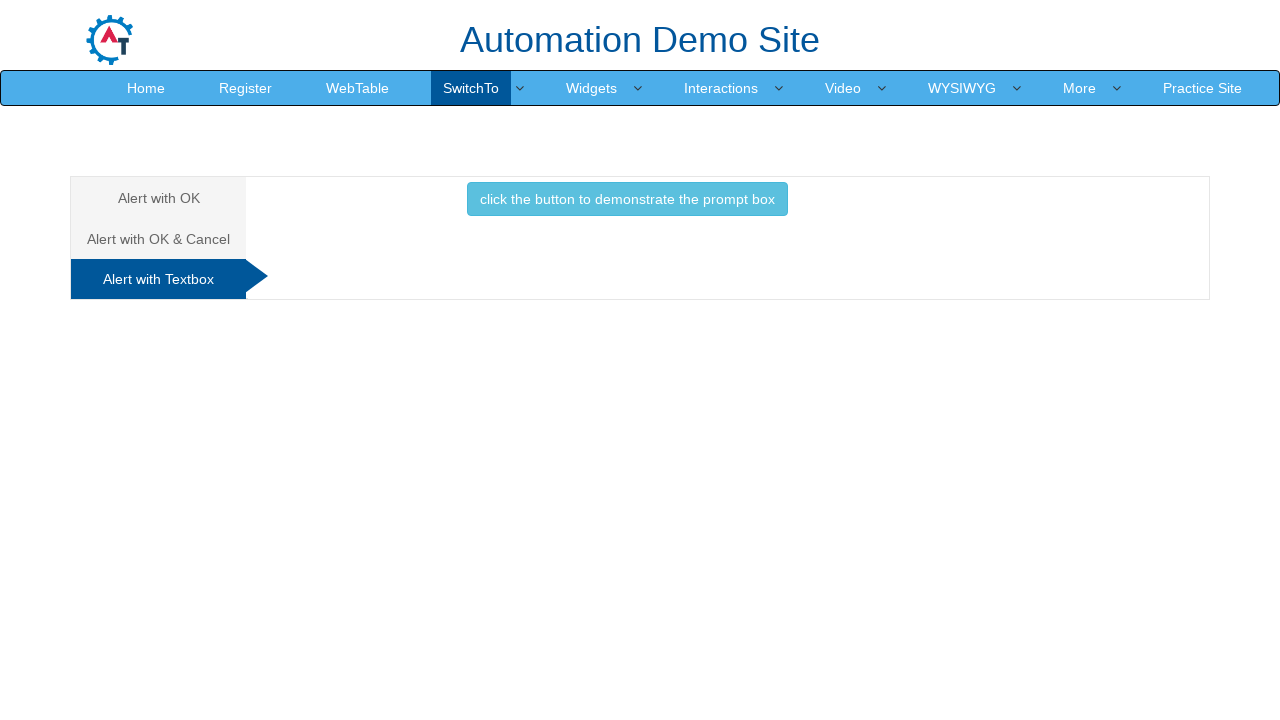

Set up dialog handler to dismiss prompts
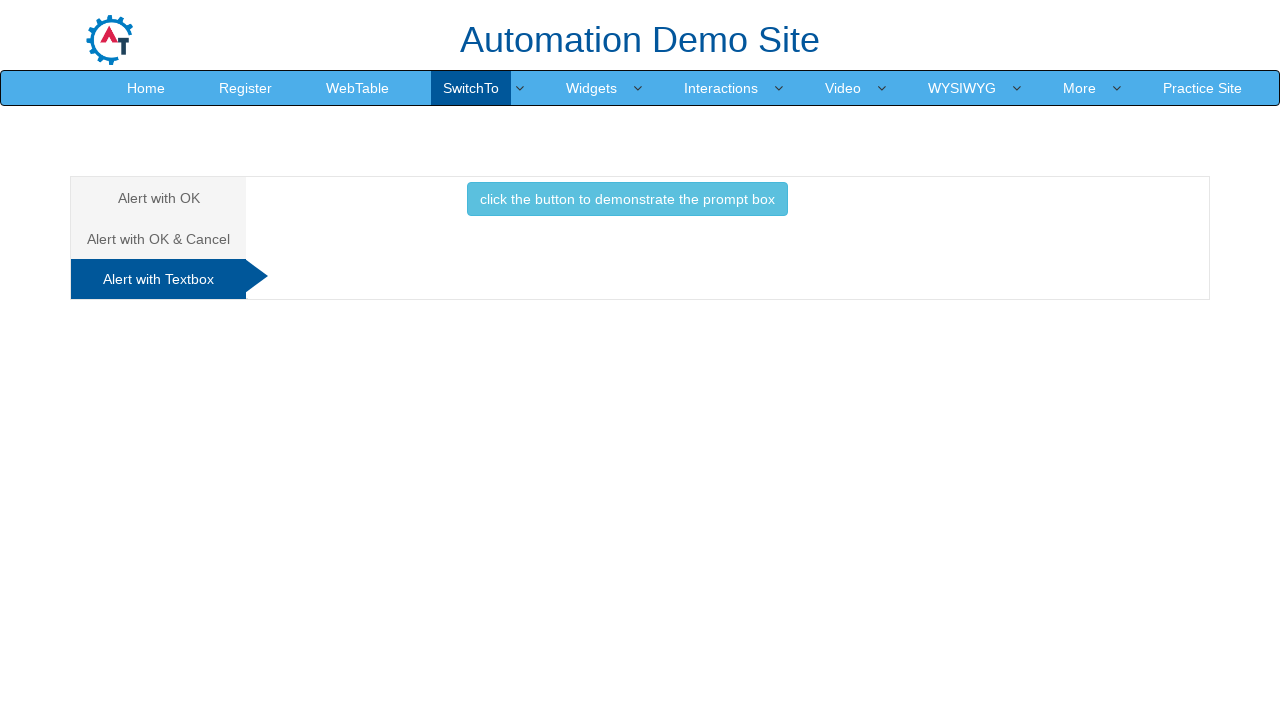

Clicked button to trigger the prompt box at (627, 199) on xpath=//button[text()='click the button to demonstrate the prompt box ']
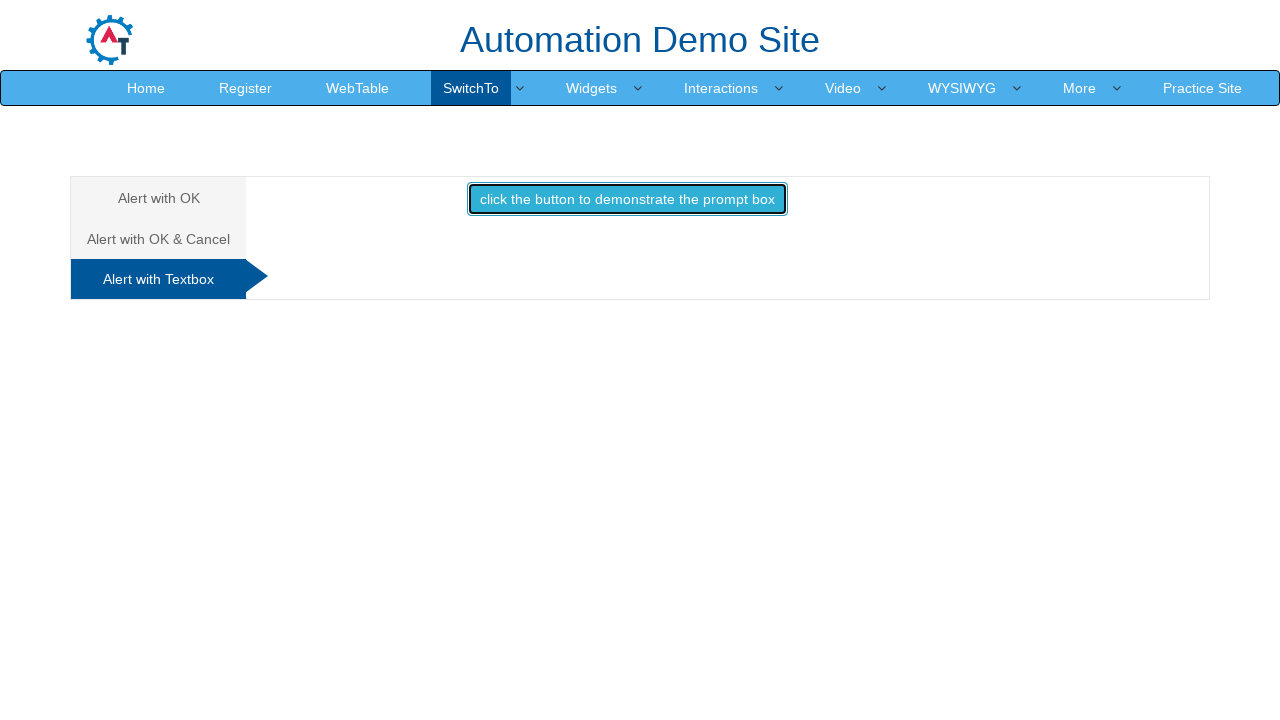

Waited 1000ms for dialog to be handled
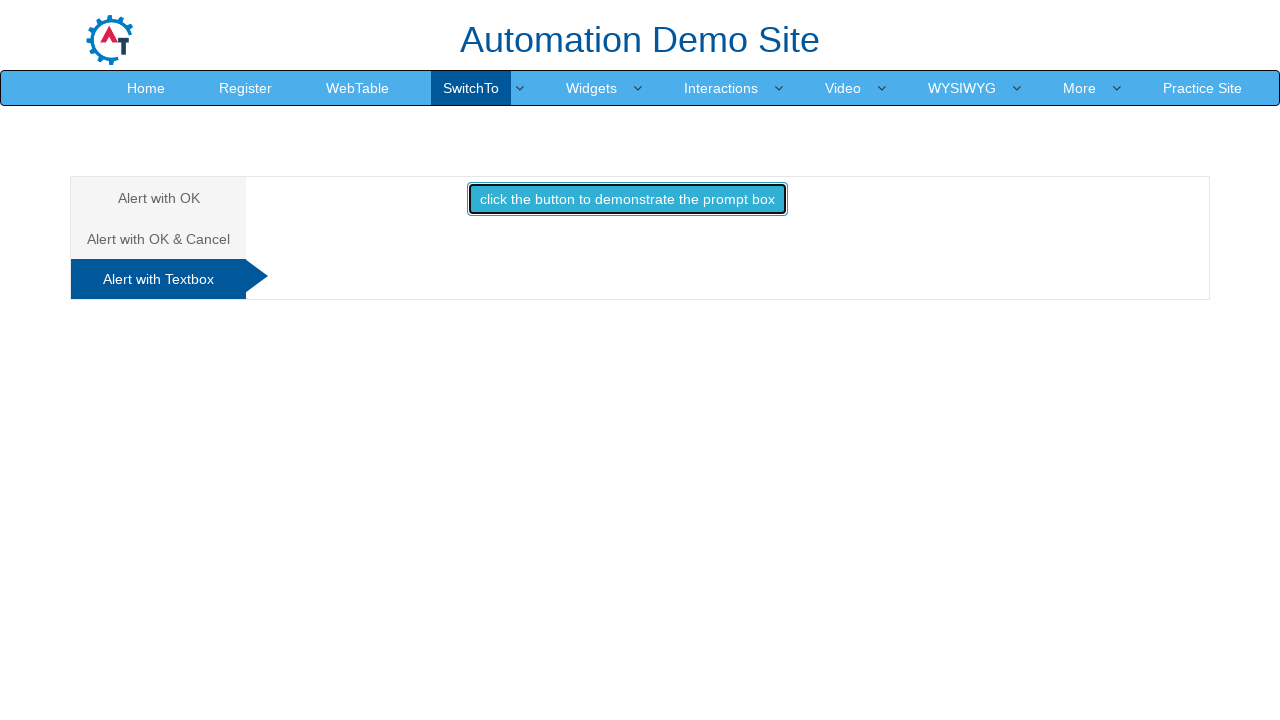

Verified that result element #demo1 is not visible after dismissing prompt
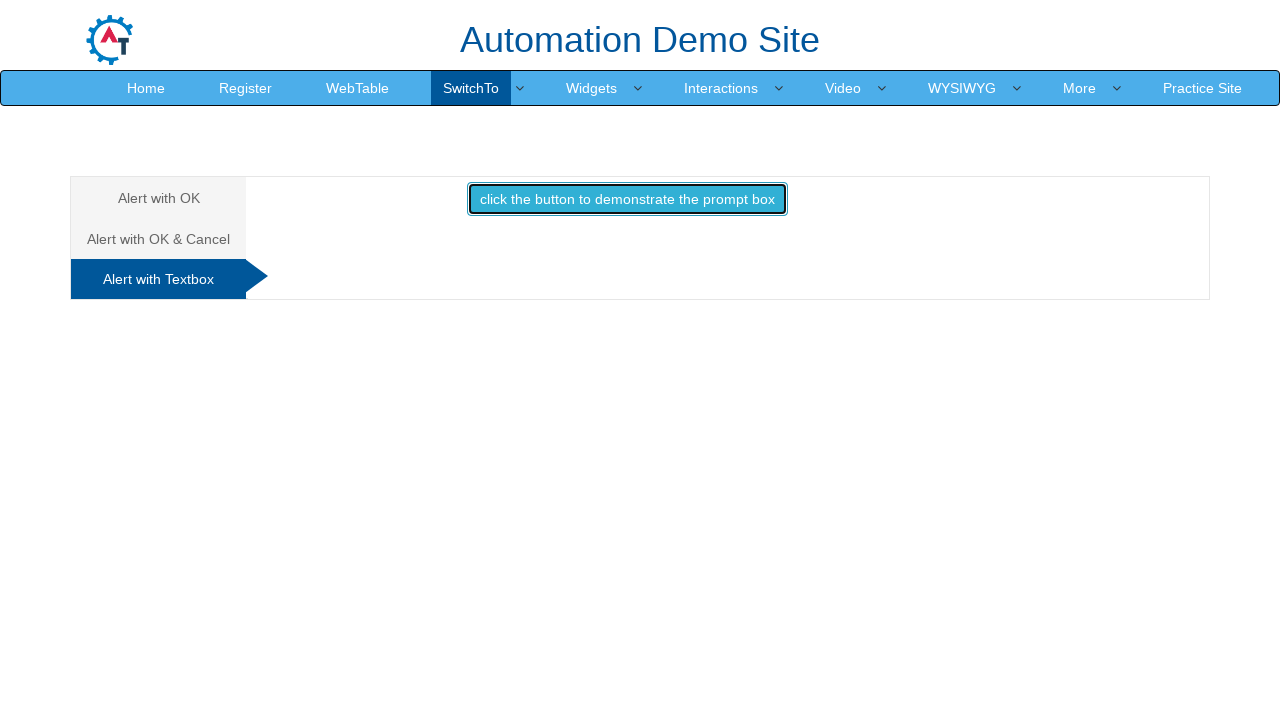

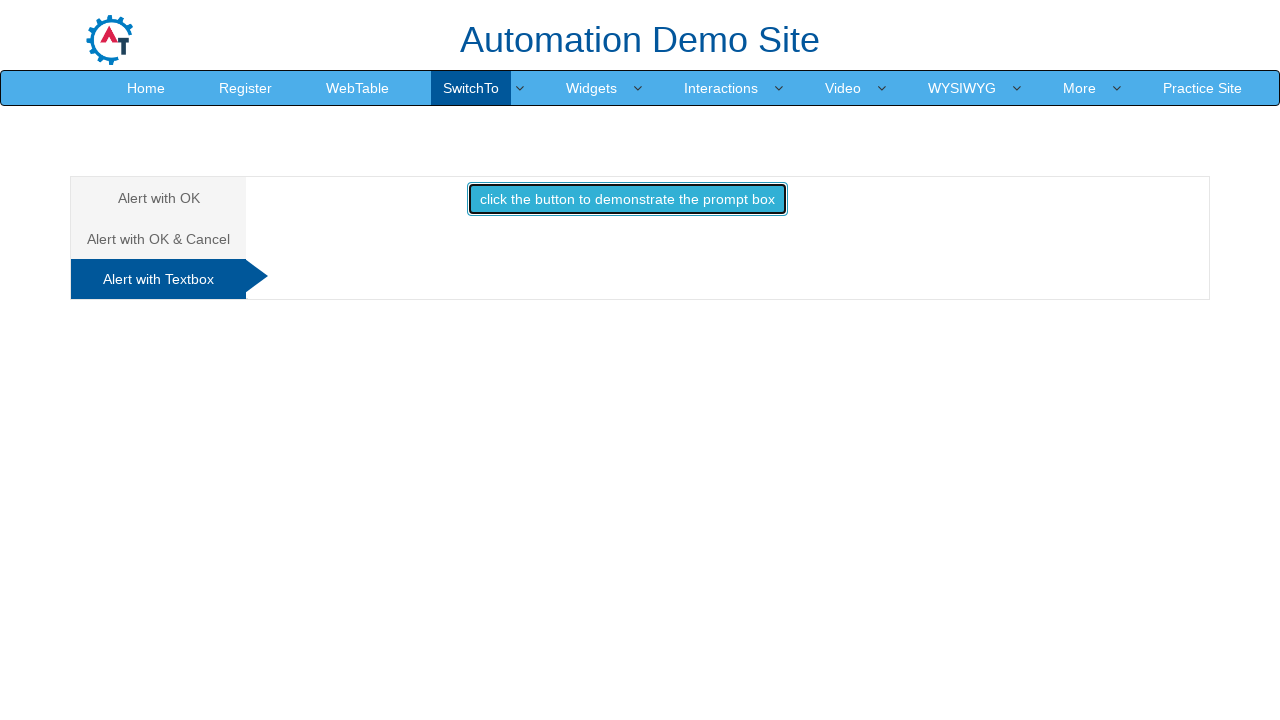